Tests dropdown selection using Playwright's built-in select_option method to choose "Option 1" by its visible text, then verifies the selection.

Starting URL: https://the-internet.herokuapp.com/dropdown

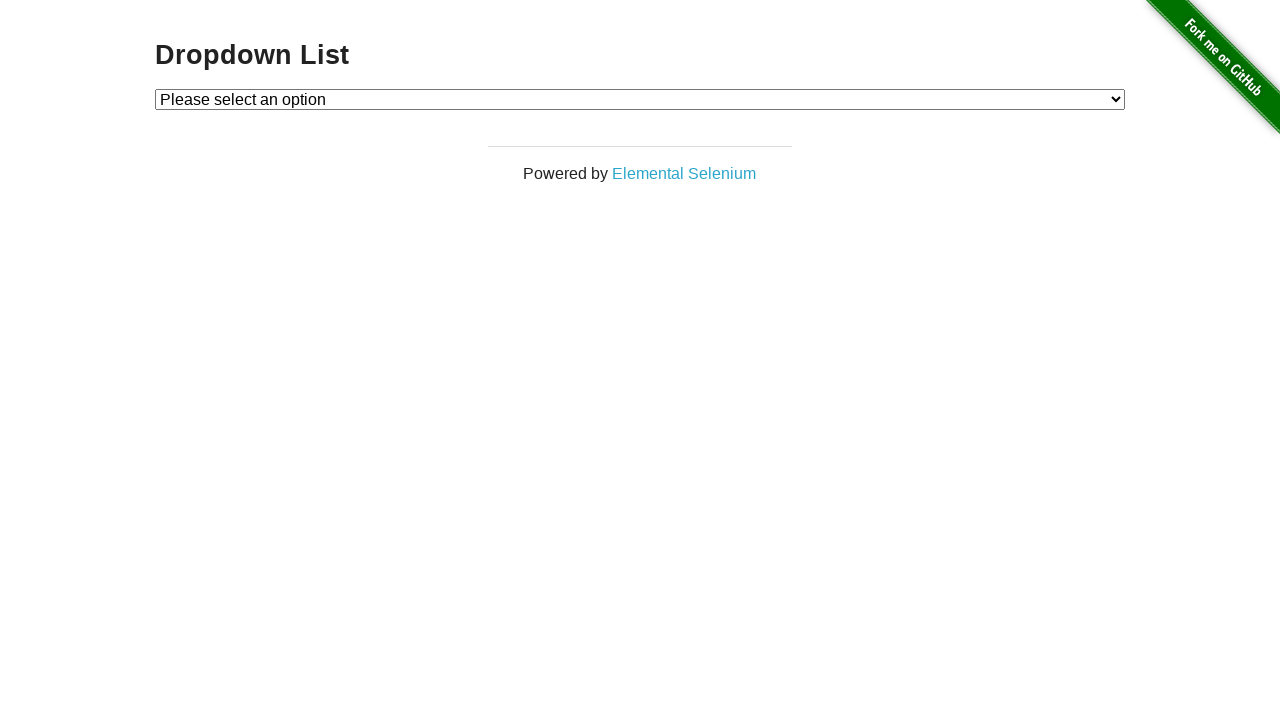

Selected 'Option 1' from dropdown using select_option method on #dropdown
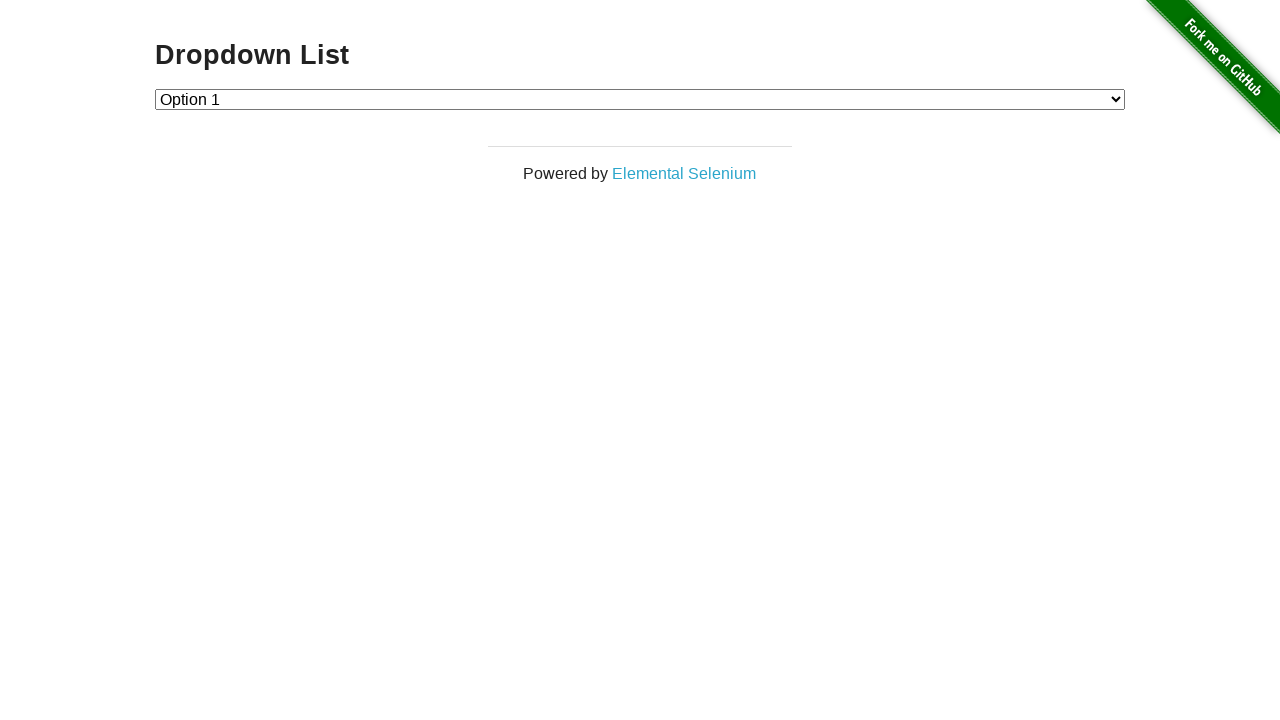

Retrieved selected dropdown value
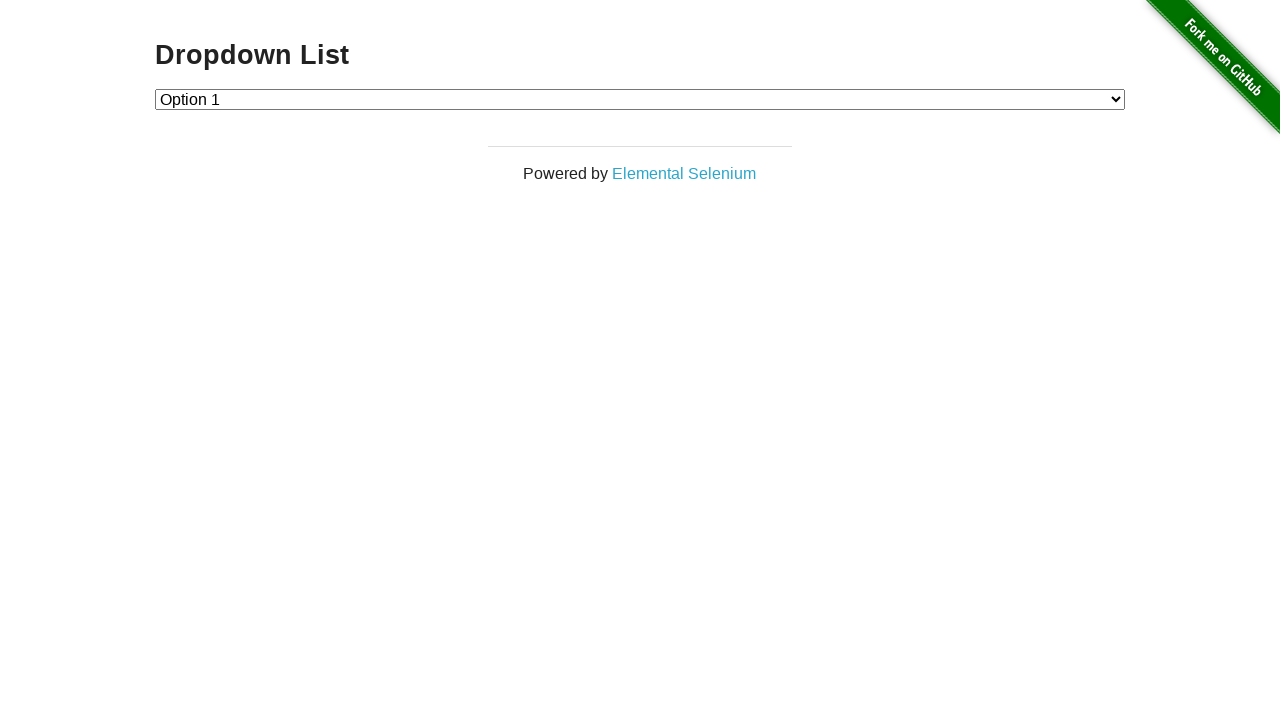

Verified dropdown selection is '1' as expected
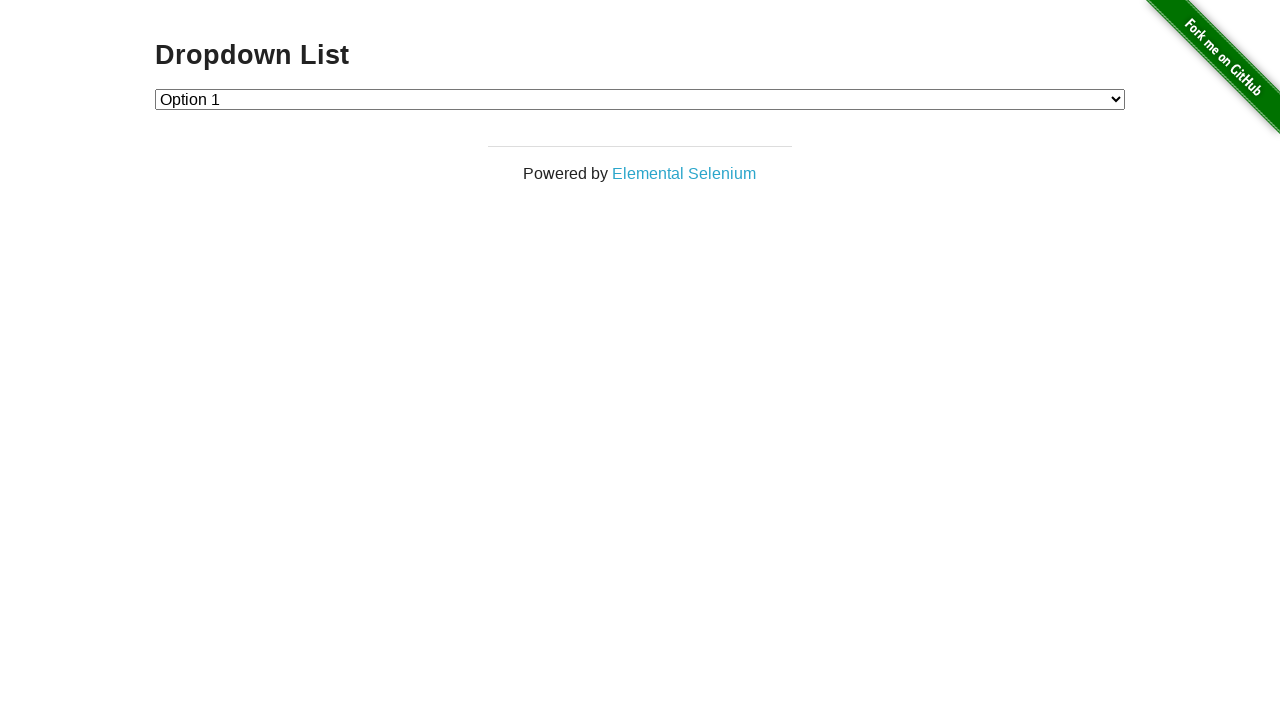

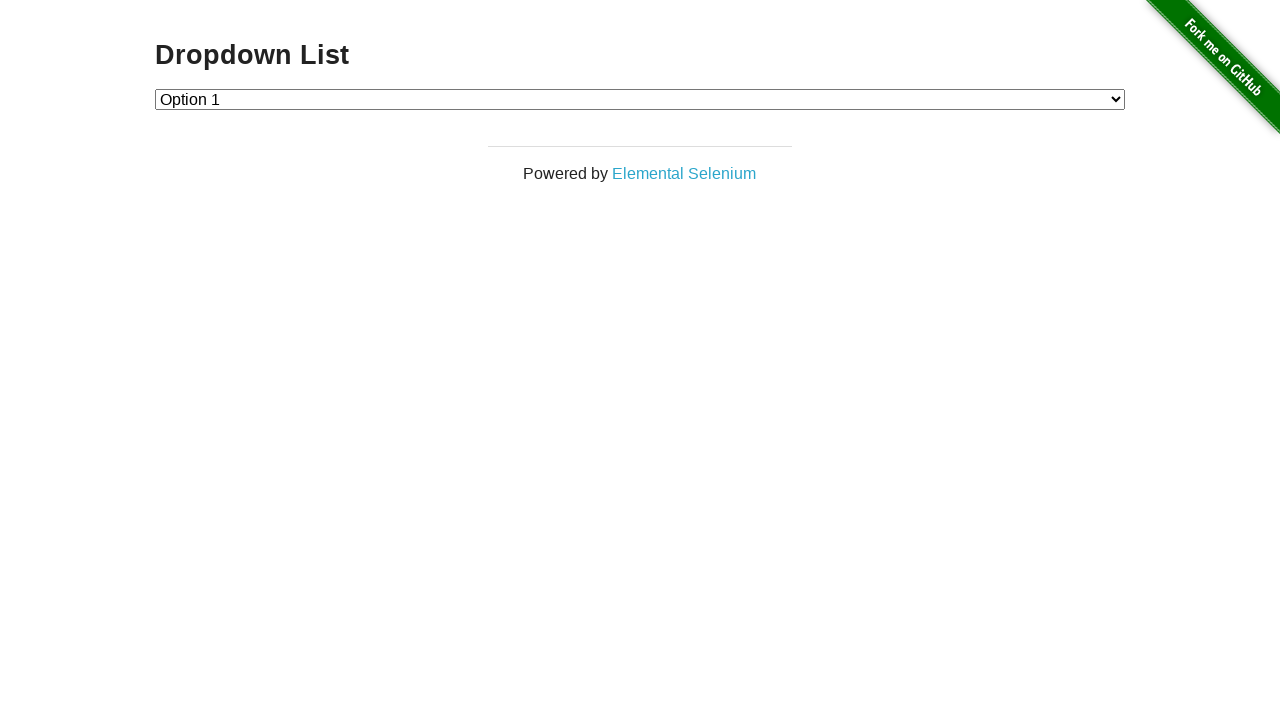